Tests checkbox interaction by clicking on two checkboxes multiple times to toggle their states.

Starting URL: http://the-internet.herokuapp.com/checkboxes

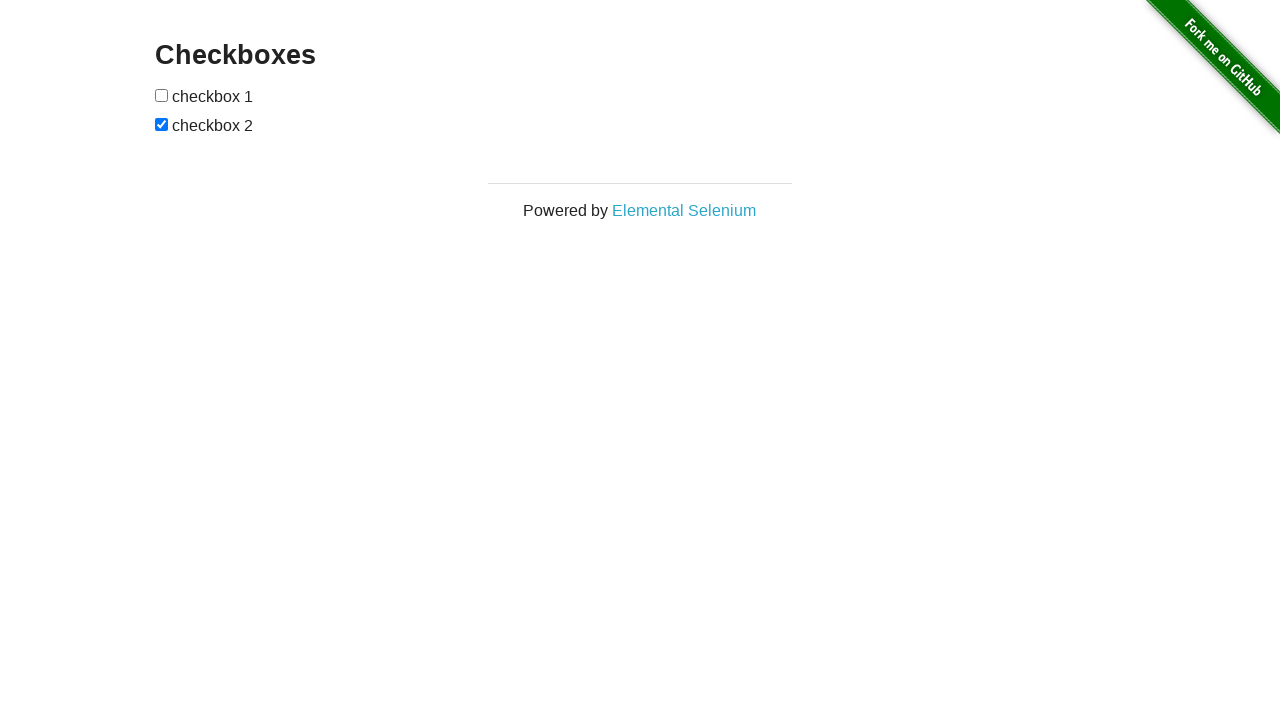

Waited for checkboxes container to be visible
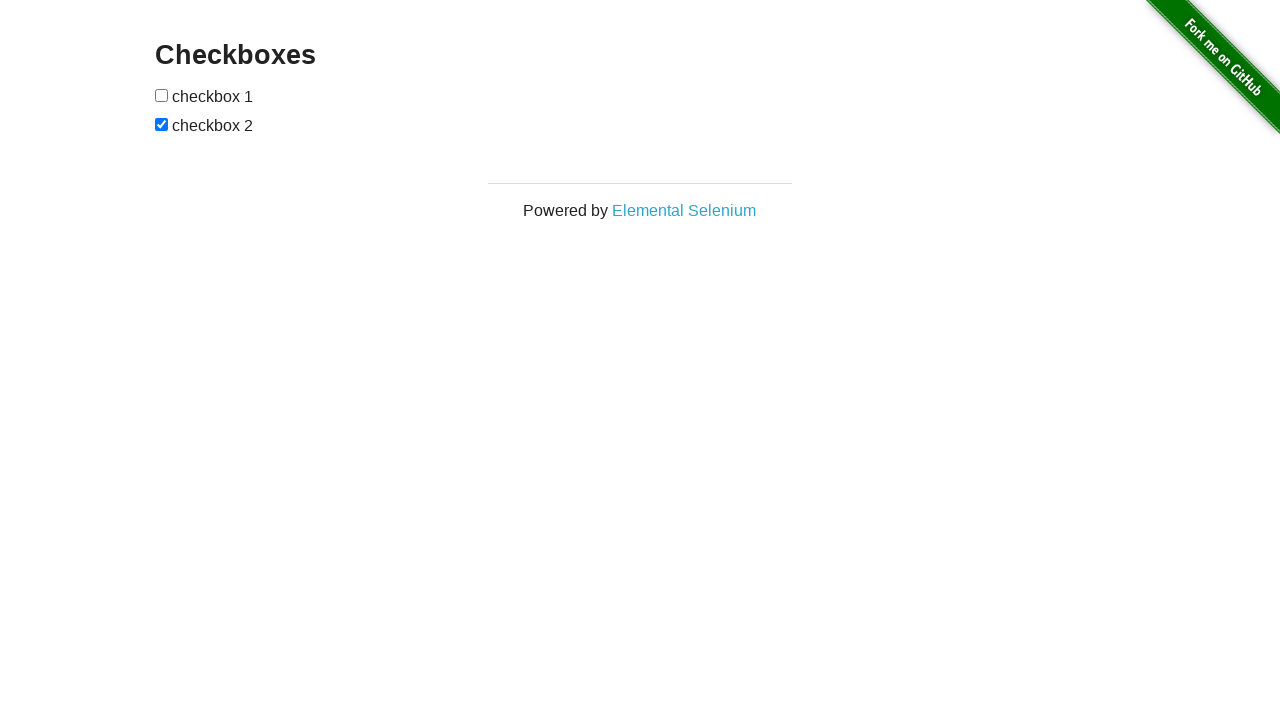

Clicked first checkbox (toggle 1) at (162, 95) on xpath=//*[@id='checkboxes']/input[1]
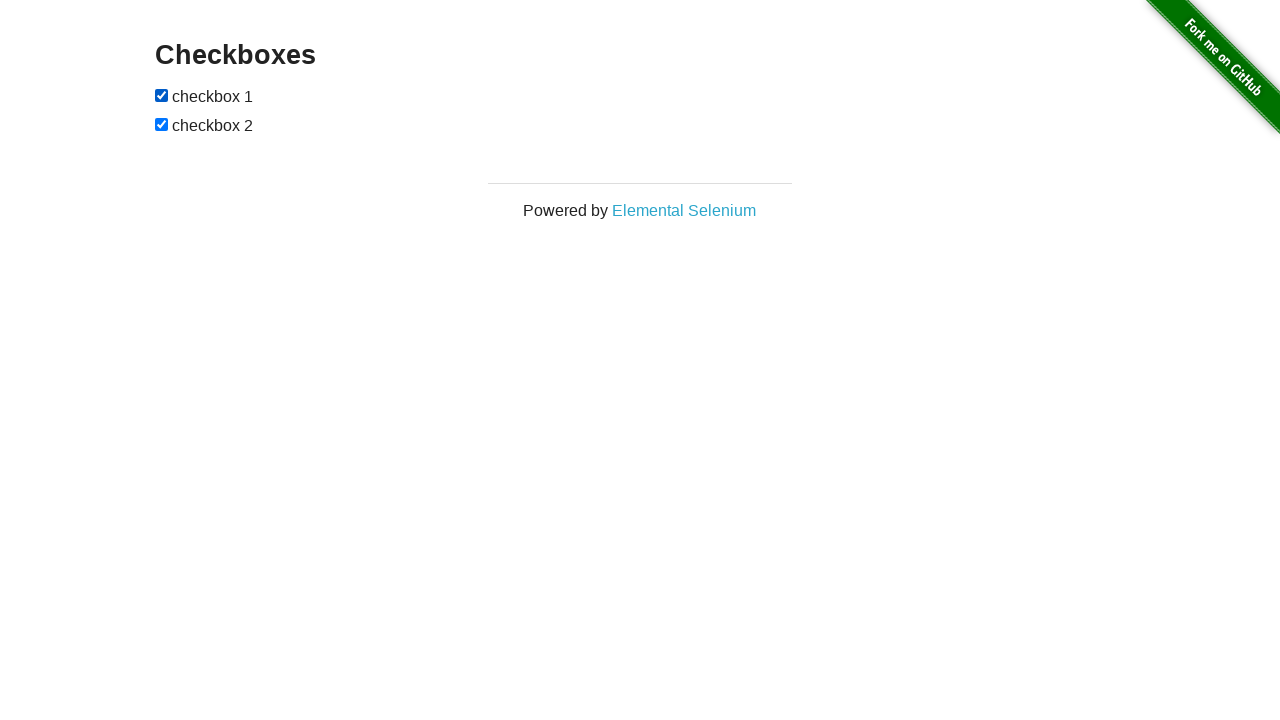

Clicked first checkbox (toggle 2) at (162, 95) on xpath=//*[@id='checkboxes']/input[1]
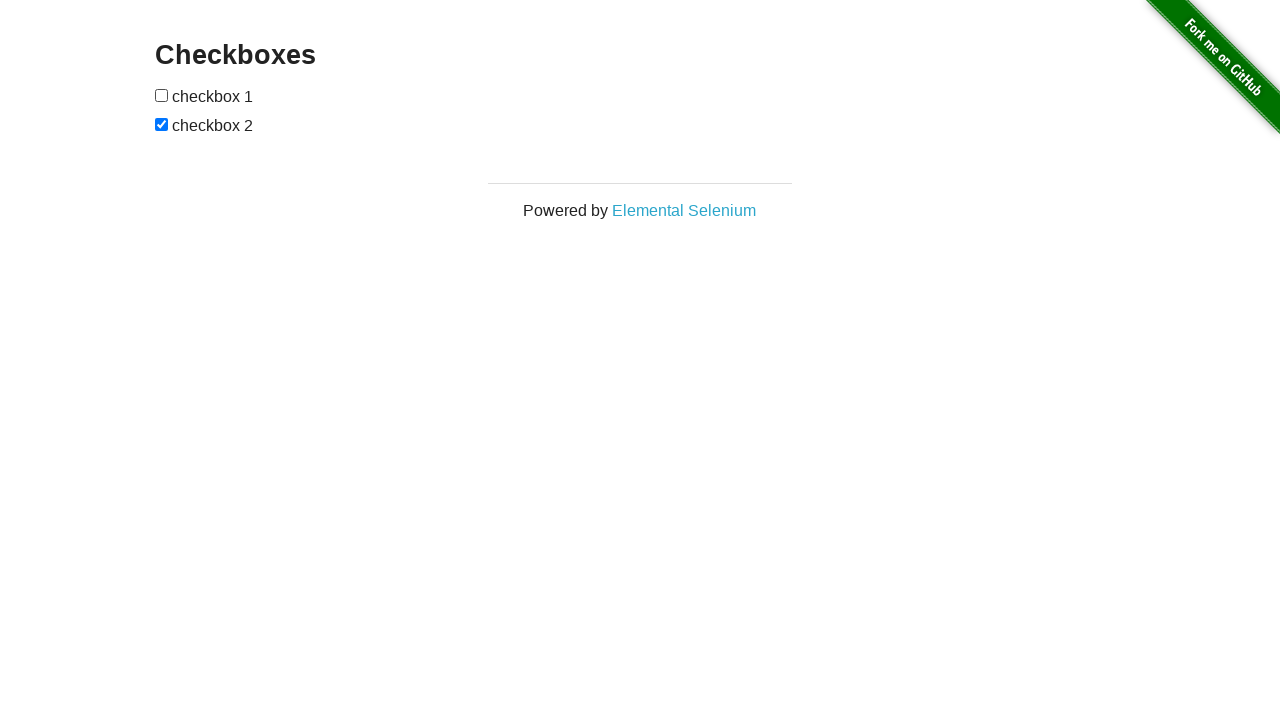

Clicked first checkbox (toggle 3) at (162, 95) on xpath=//*[@id='checkboxes']/input[1]
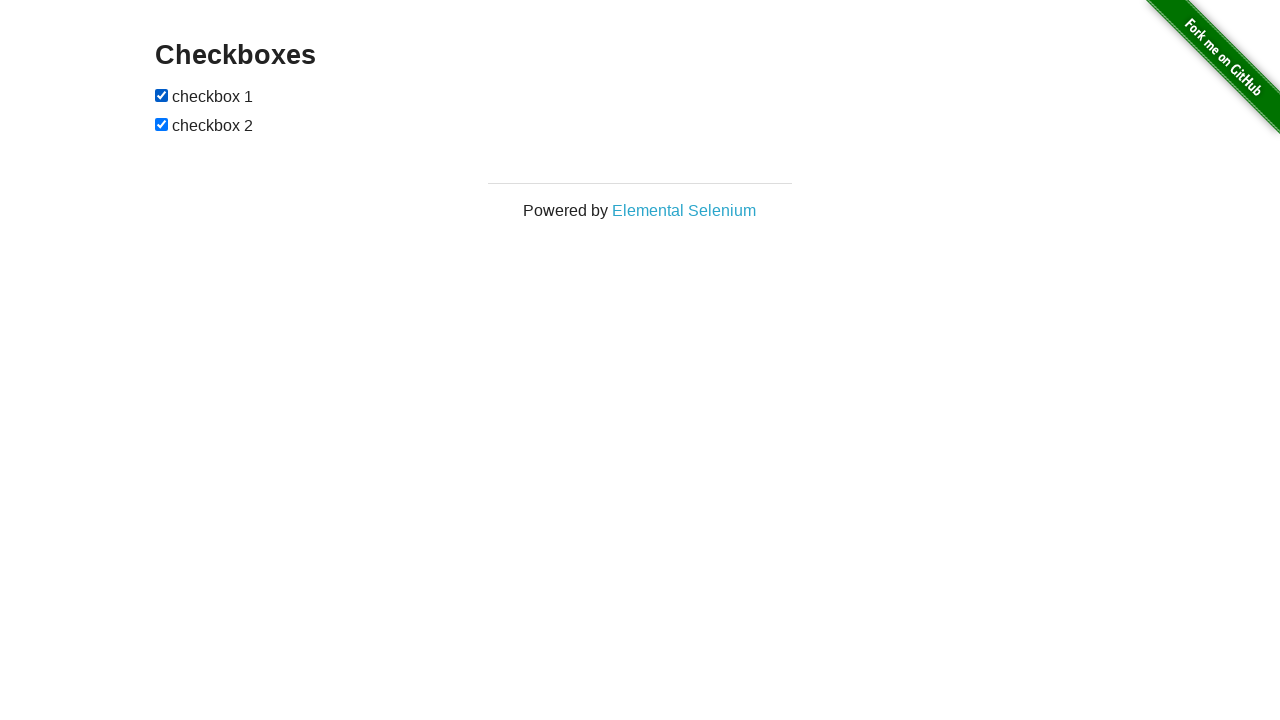

Clicked second checkbox (toggle 1) at (162, 124) on xpath=//*[@id='checkboxes']/input[2]
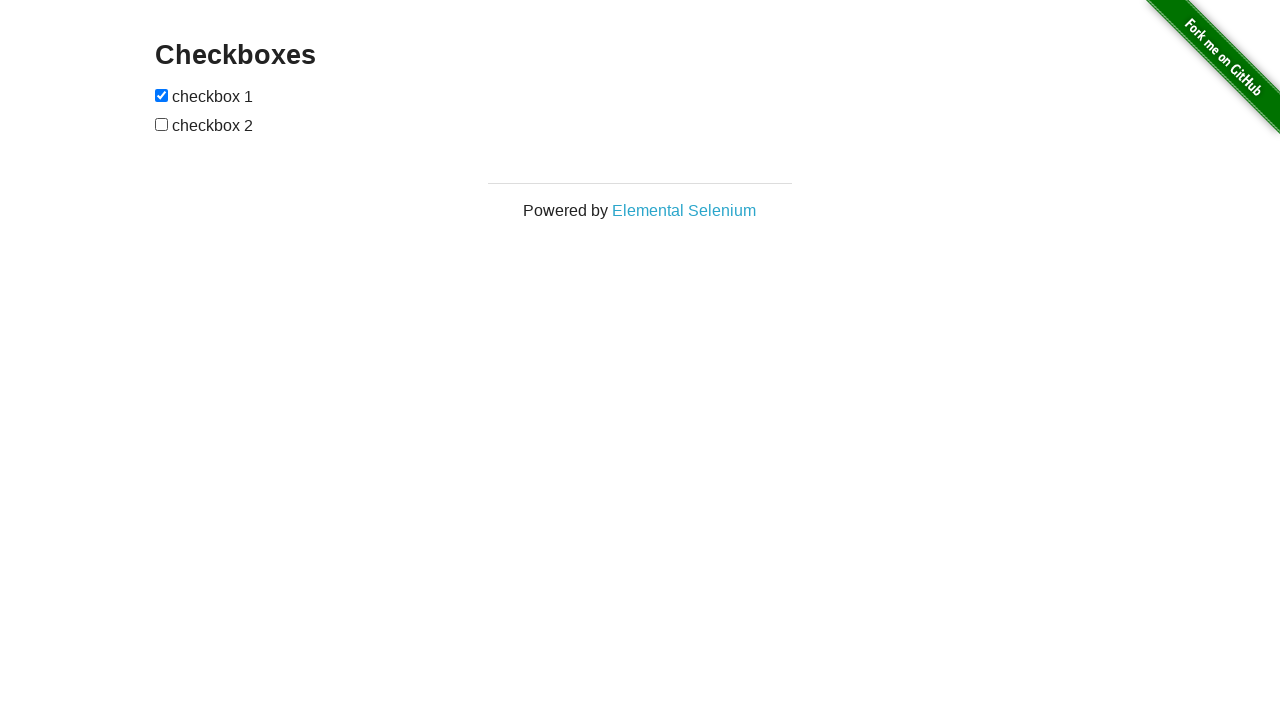

Clicked second checkbox (toggle 2) at (162, 124) on xpath=//*[@id='checkboxes']/input[2]
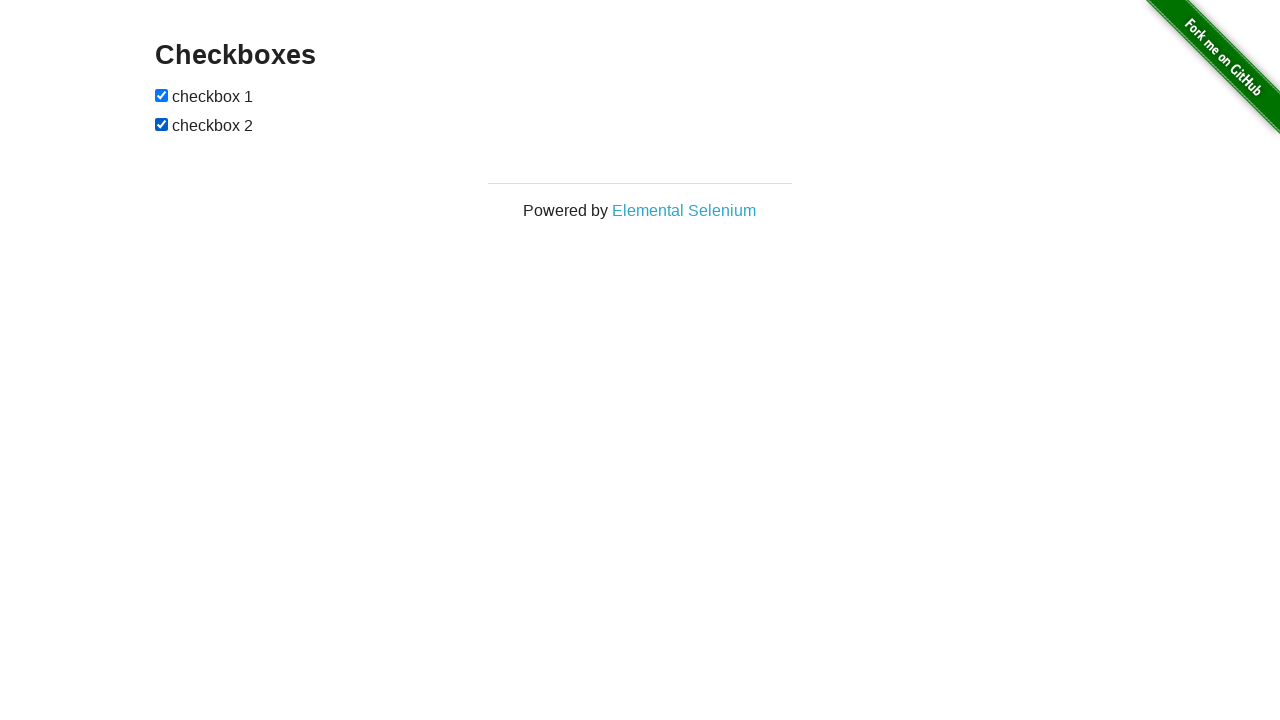

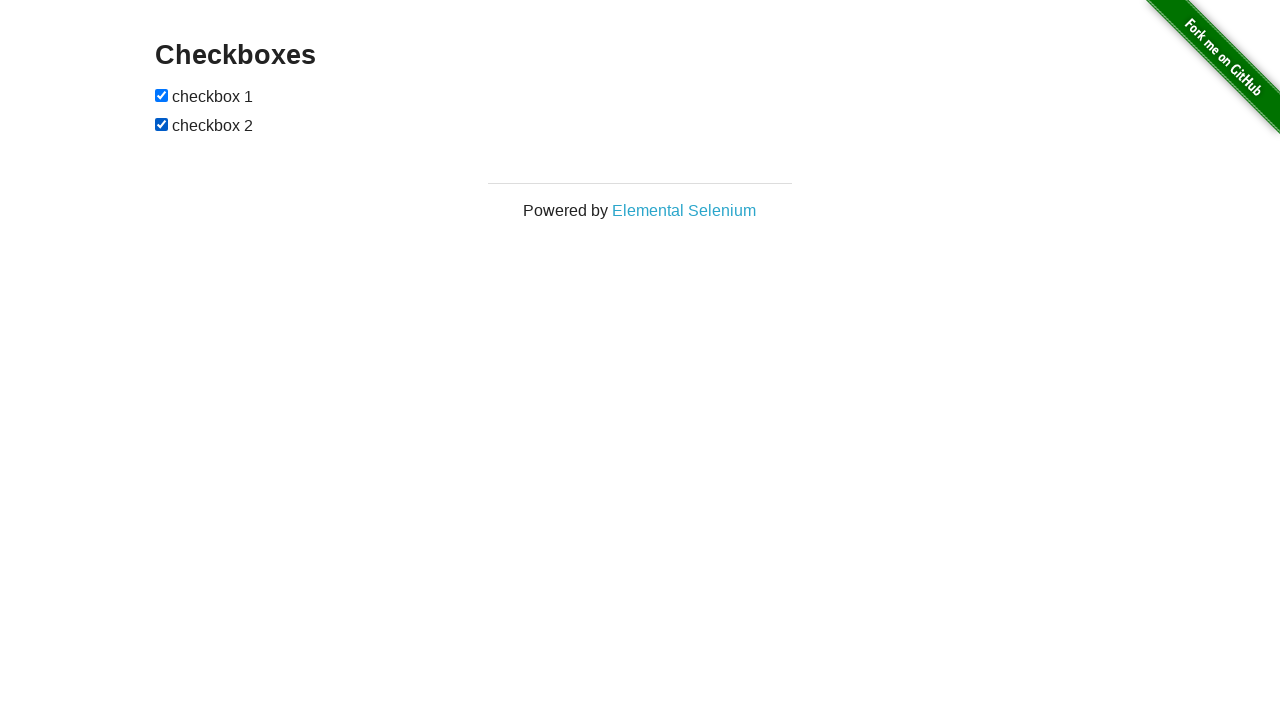